Tests radio button functionality by clicking on sport radio buttons (hockey and football) and verifying they are selected

Starting URL: https://practice.cydeo.com/radio_buttons

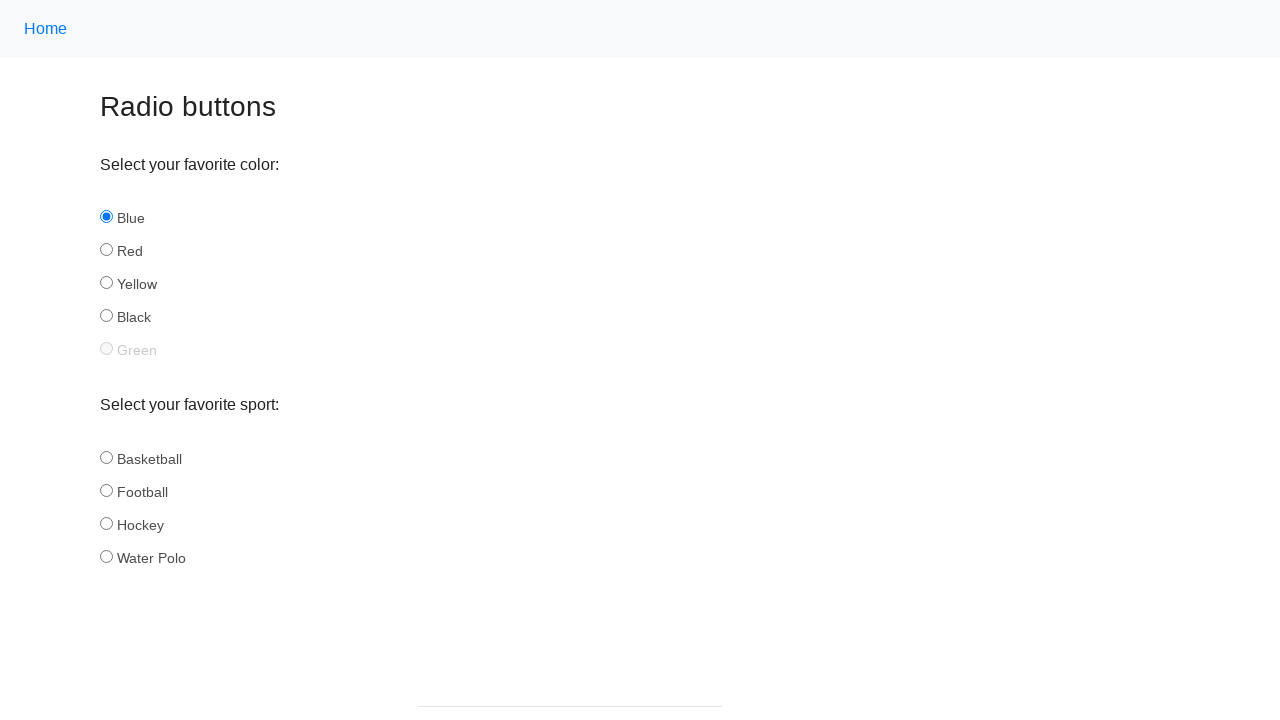

Clicked on 'hockey' radio button in the sport group at (106, 523) on input[name='sport'][id='hockey']
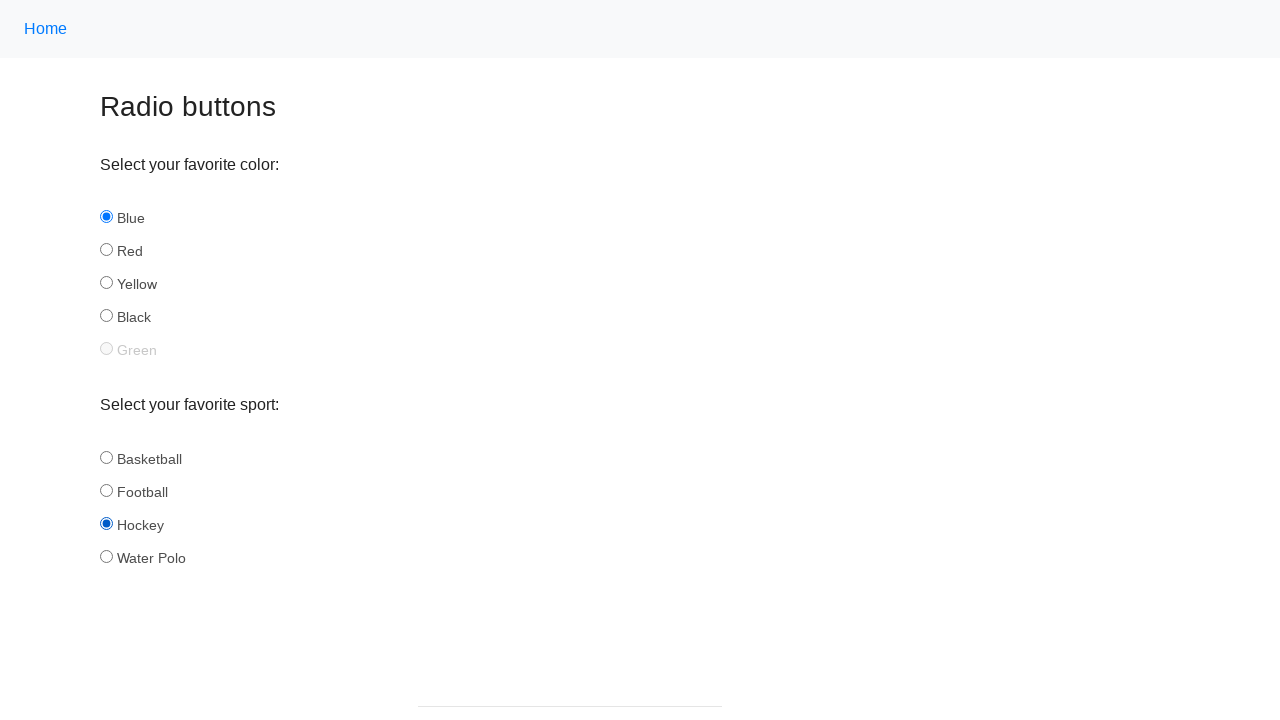

Verified that hockey radio button is selected
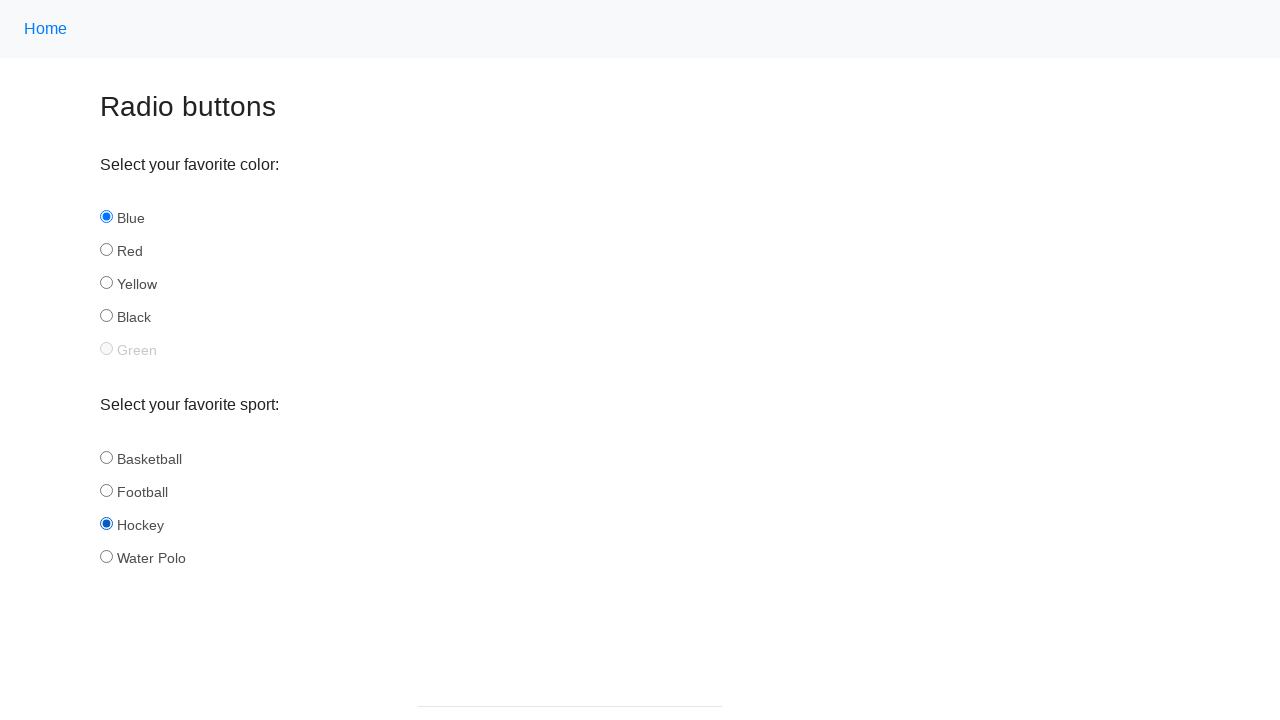

Clicked on 'football' radio button in the sport group at (106, 490) on input[name='sport'][id='football']
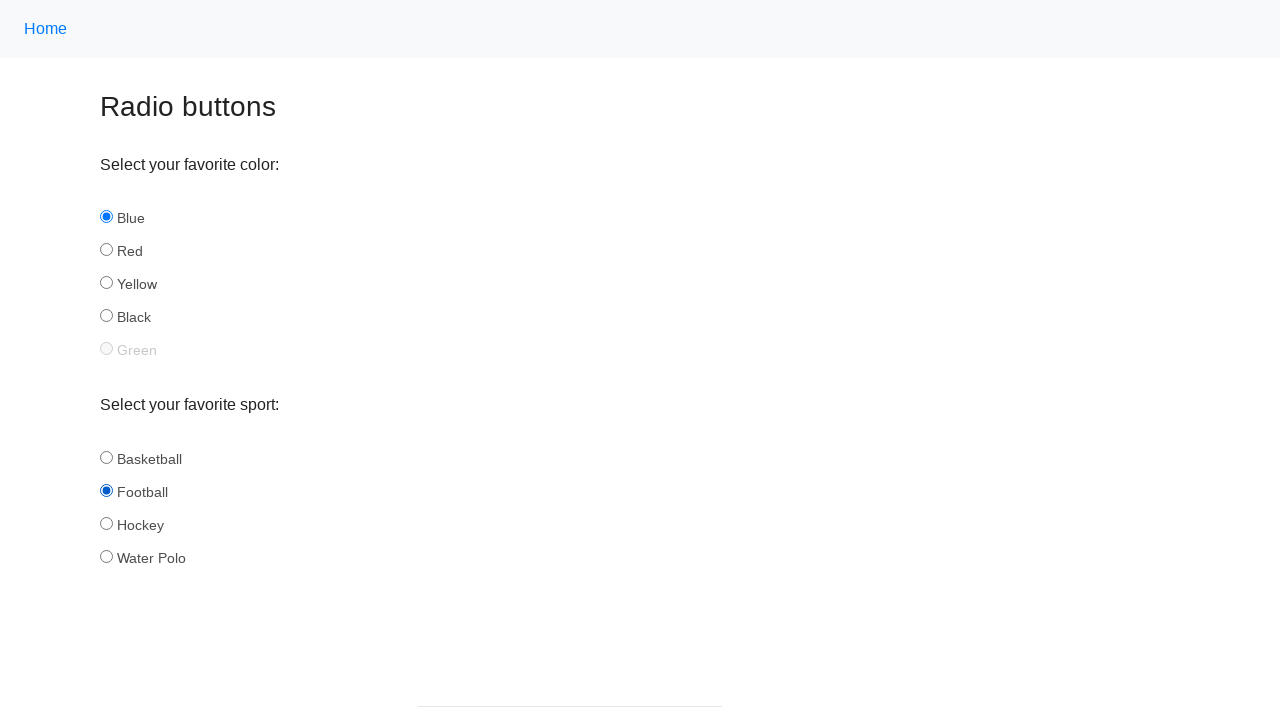

Verified that football radio button is selected
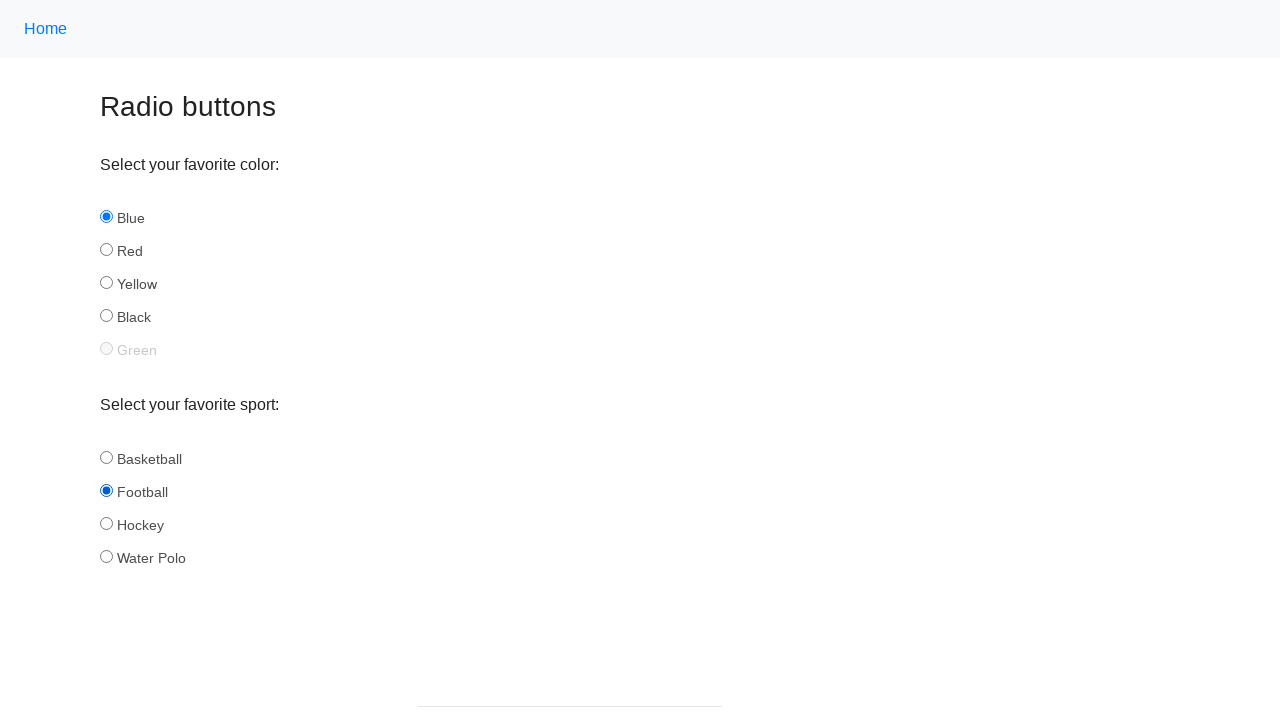

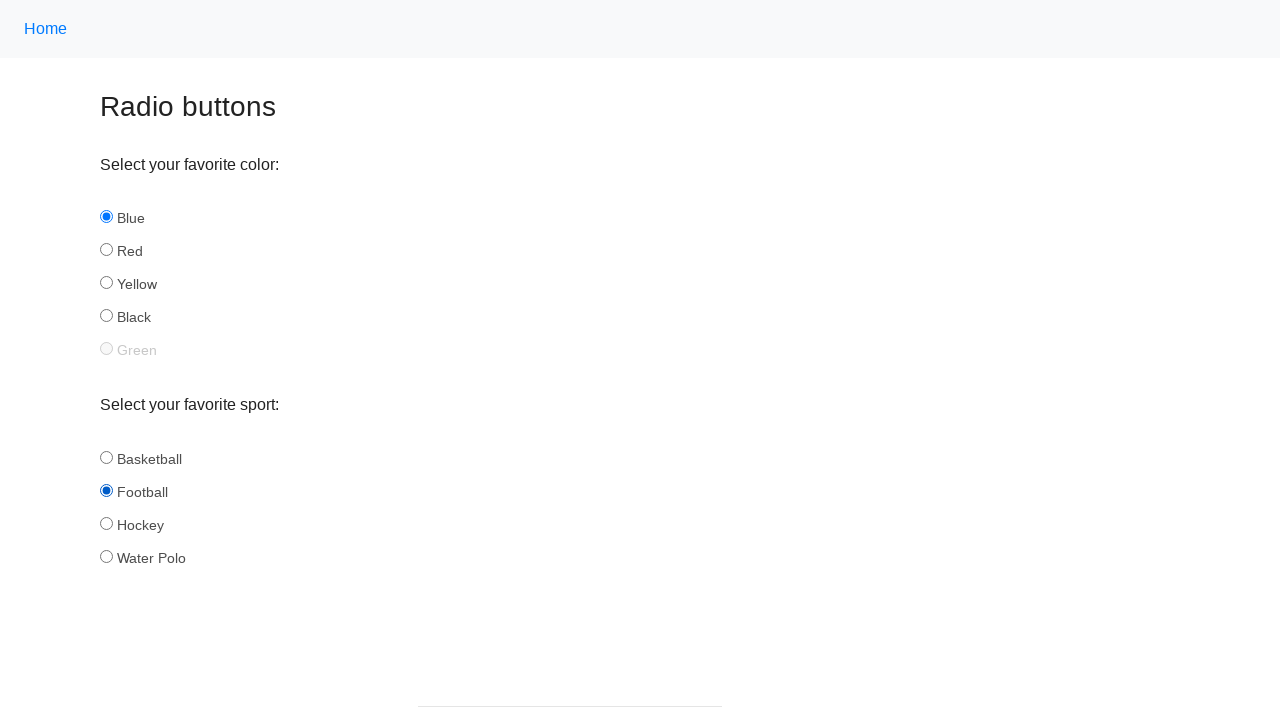